Navigates to Hepsiburada website and takes a screenshot of the page

Starting URL: https://hepsiburada.com

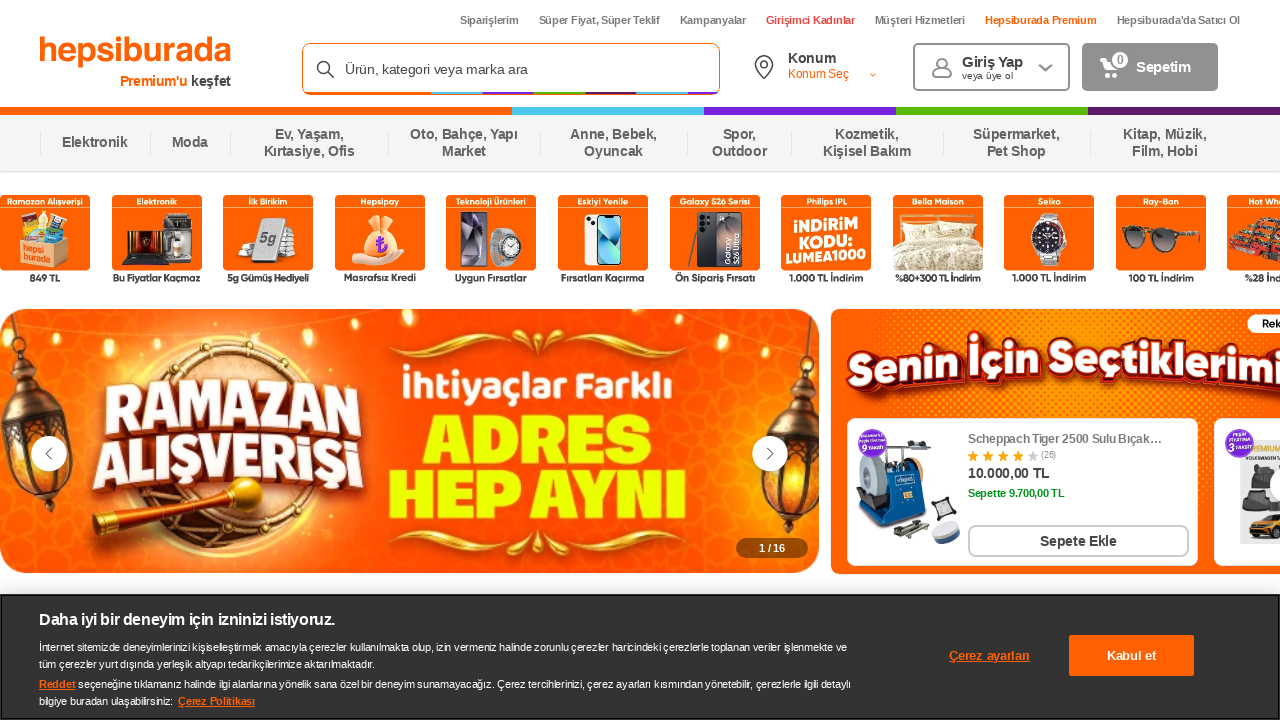

Waited for page to reach networkidle state
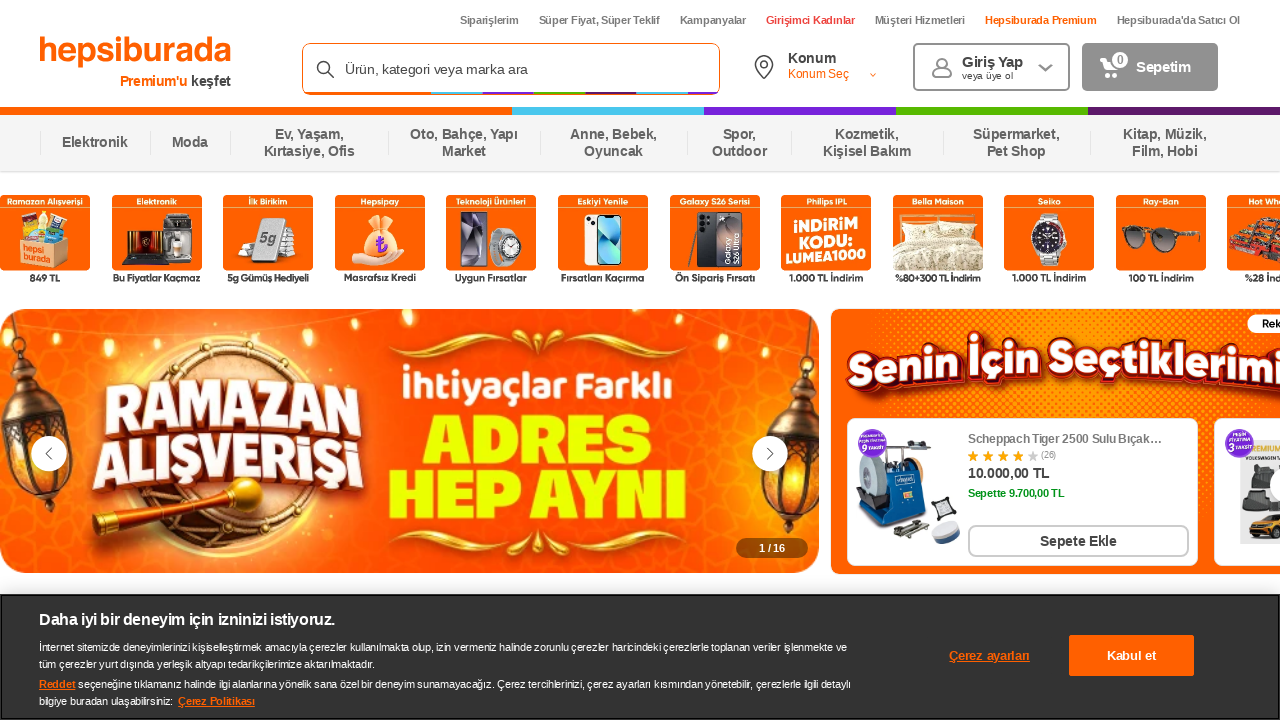

Waited 2 seconds for page to render completely
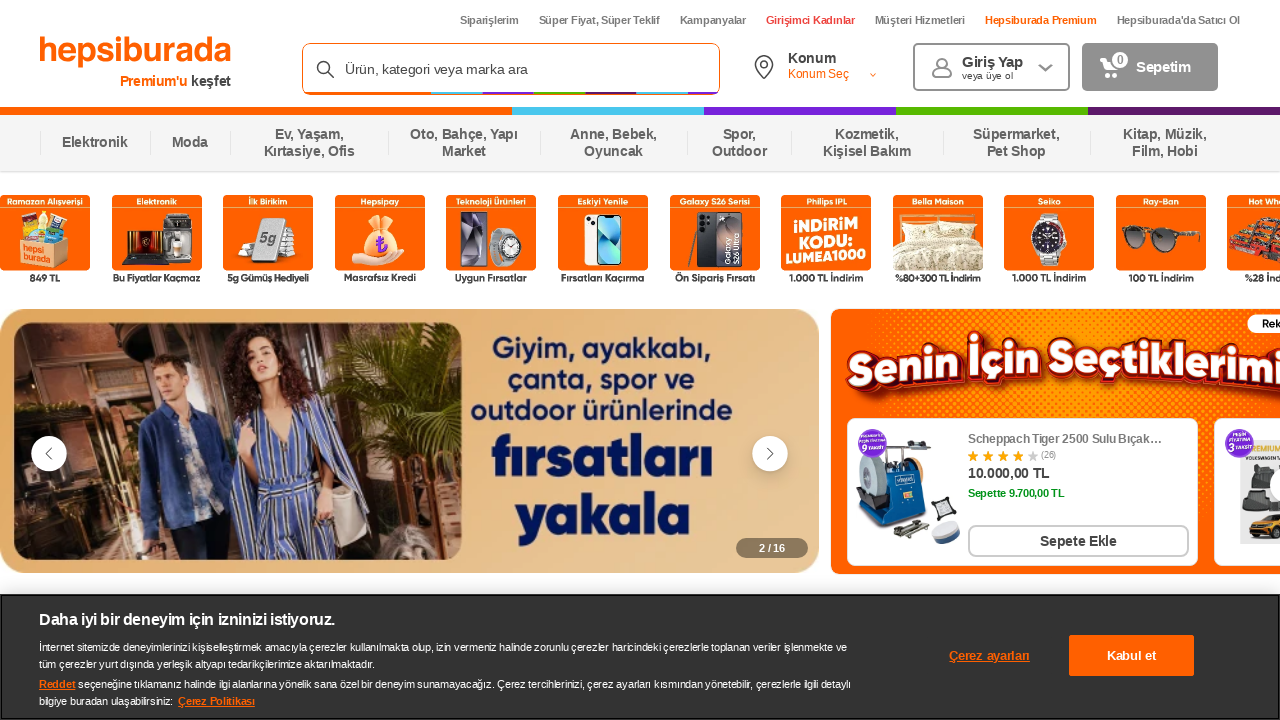

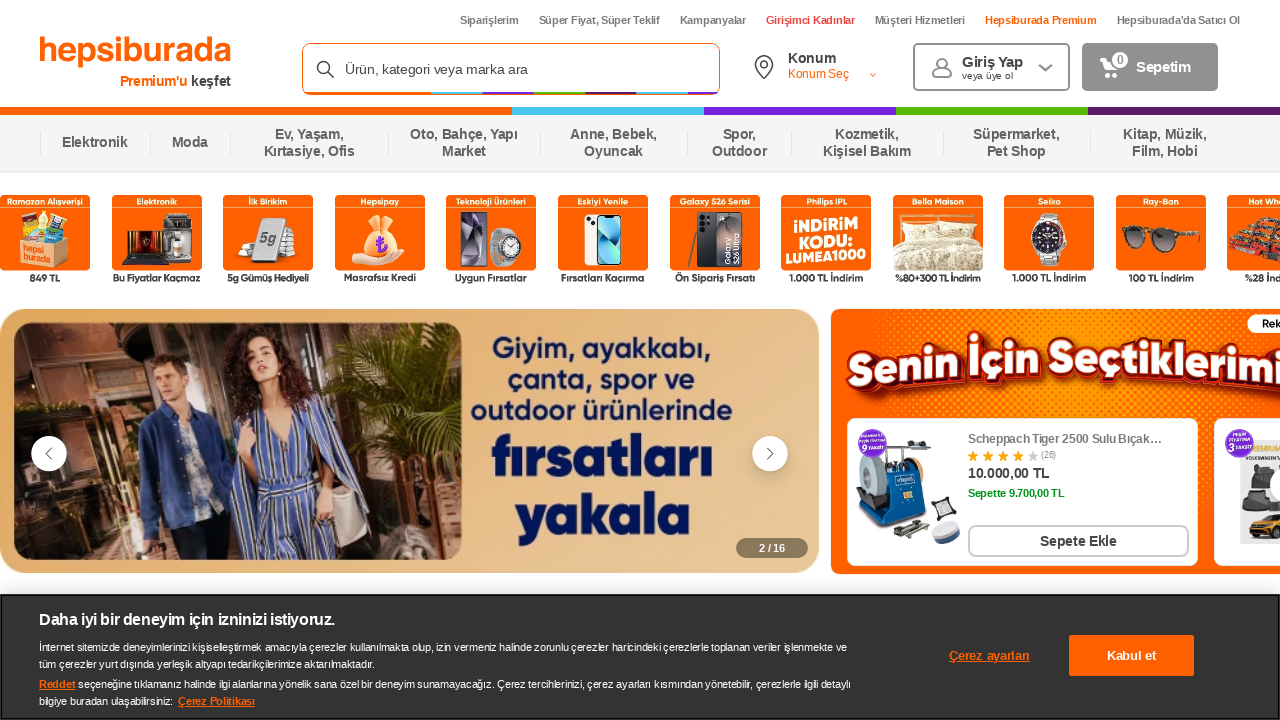